Navigates to OLX Pakistan website and clicks on an element (likely a category or menu item) identified by specific class names

Starting URL: https://olx.com.pk/

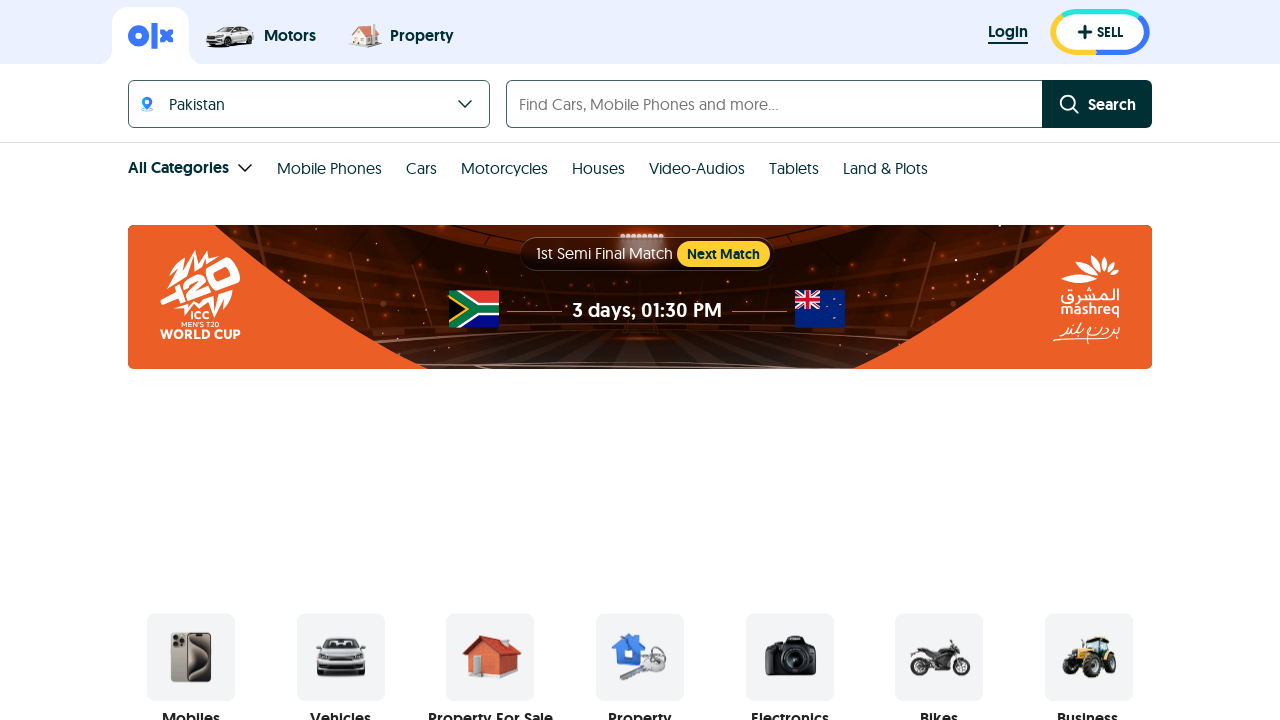

Navigated to OLX Pakistan website
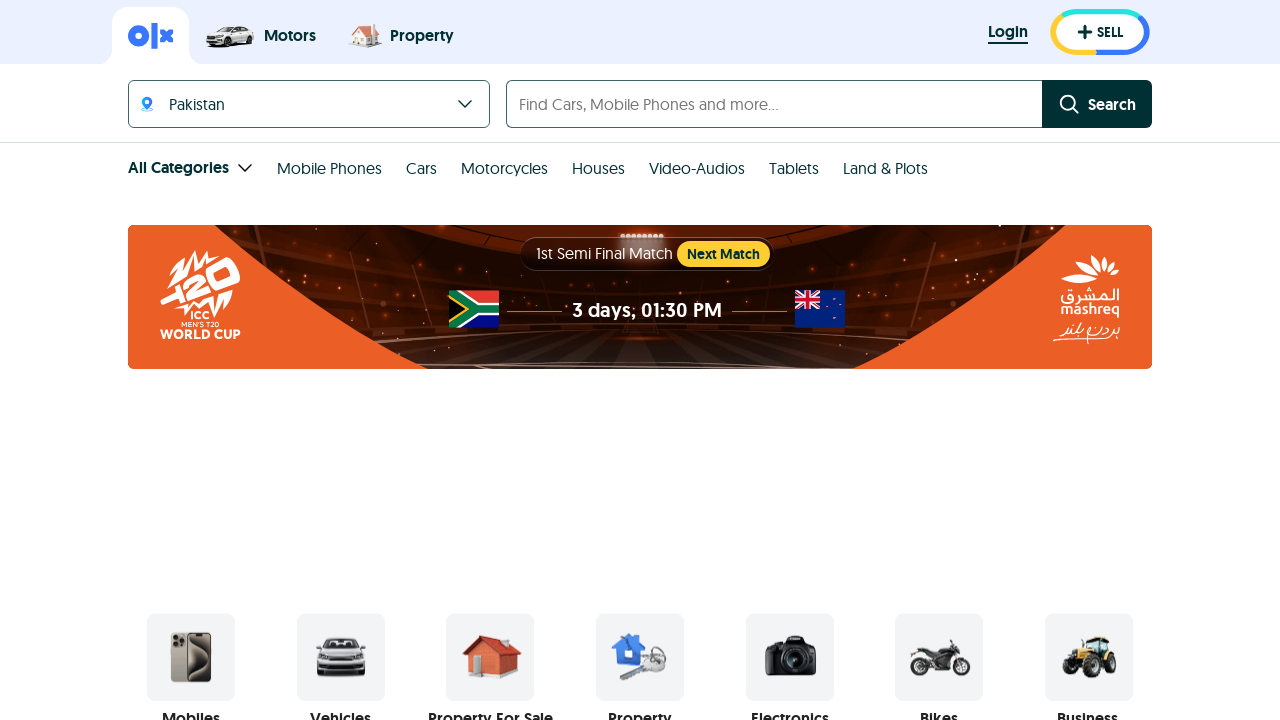

Clicked on category/menu element with class names a1c1940e and b7af14b4 at (290, 36) on span.a1c1940e.b7af14b4
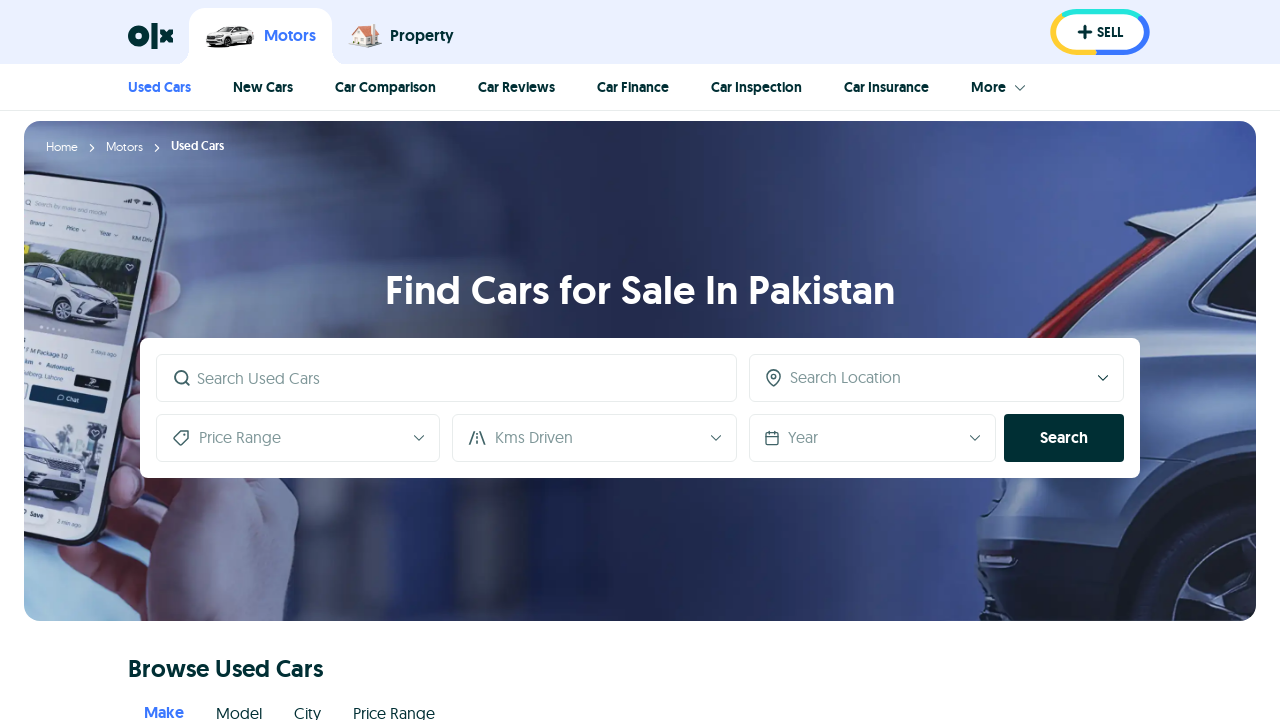

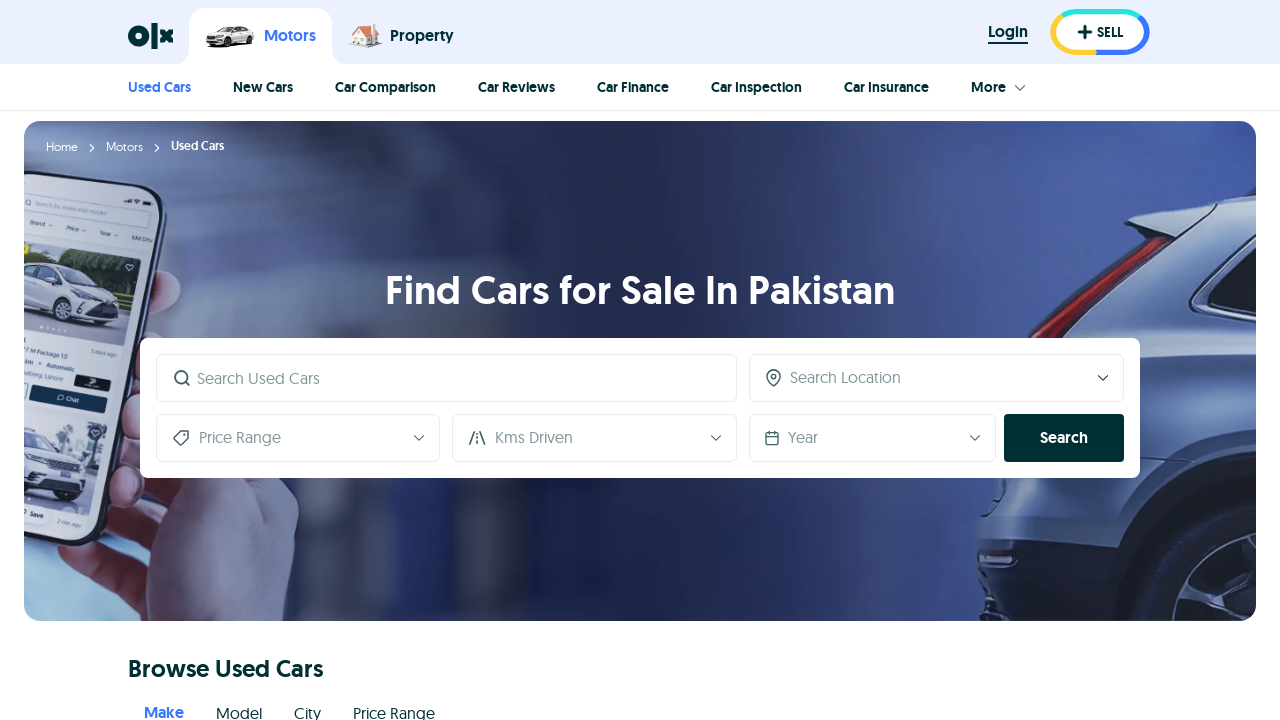